Clicks the Add Element button 10 times to add multiple Delete buttons

Starting URL: https://the-internet.herokuapp.com/add_remove_elements/

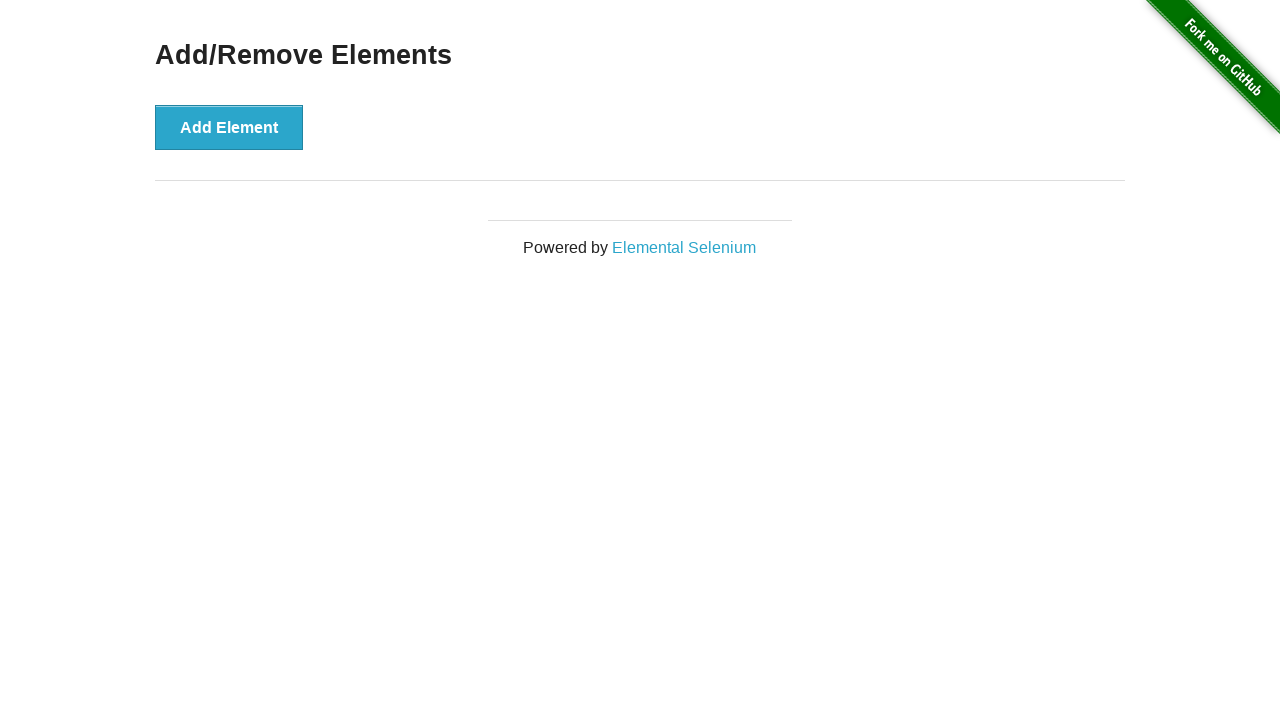

Navigated to Add/Remove Elements page
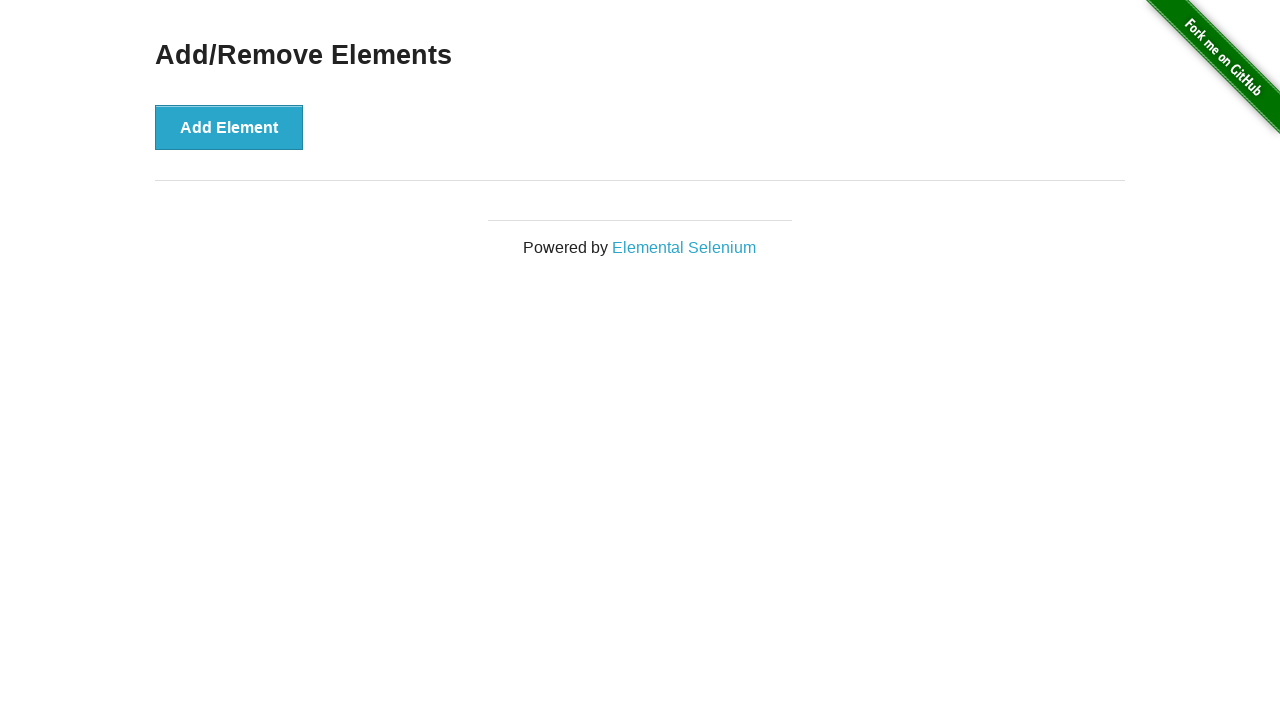

Clicked Add Element button (click 1 of 10) at (229, 127) on button:has-text('Add Element')
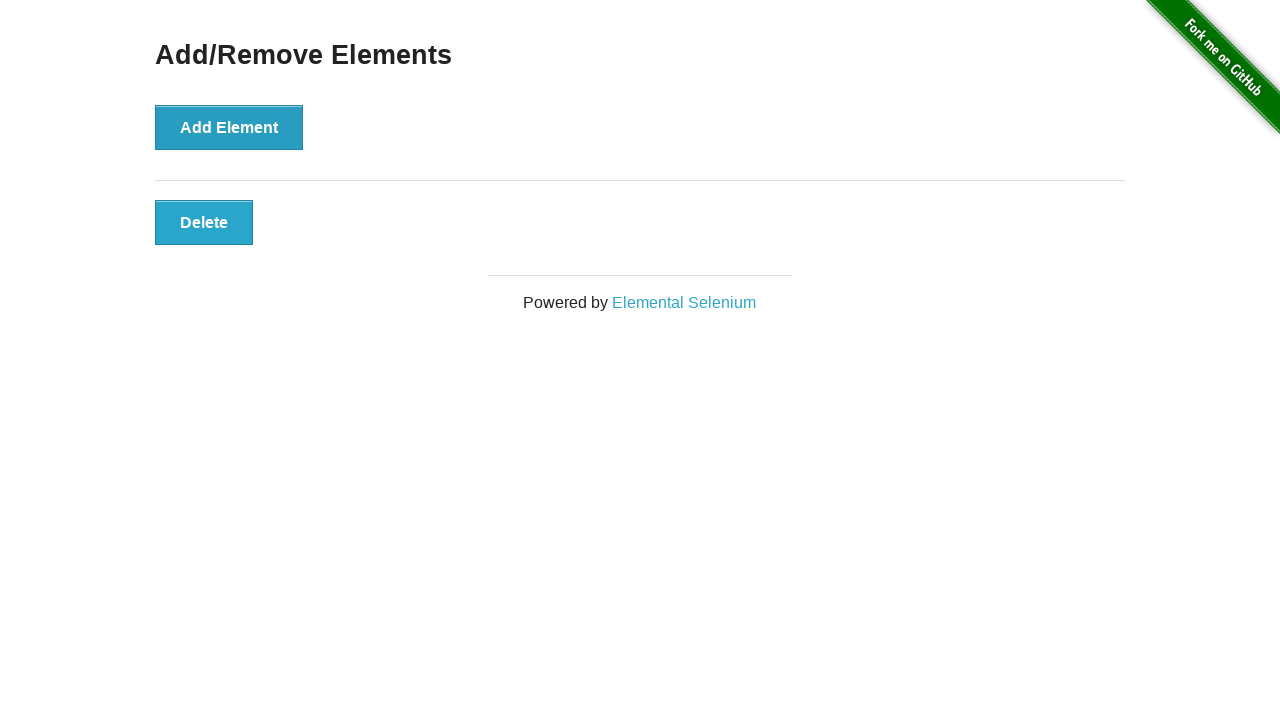

Clicked Add Element button (click 2 of 10) at (229, 127) on button:has-text('Add Element')
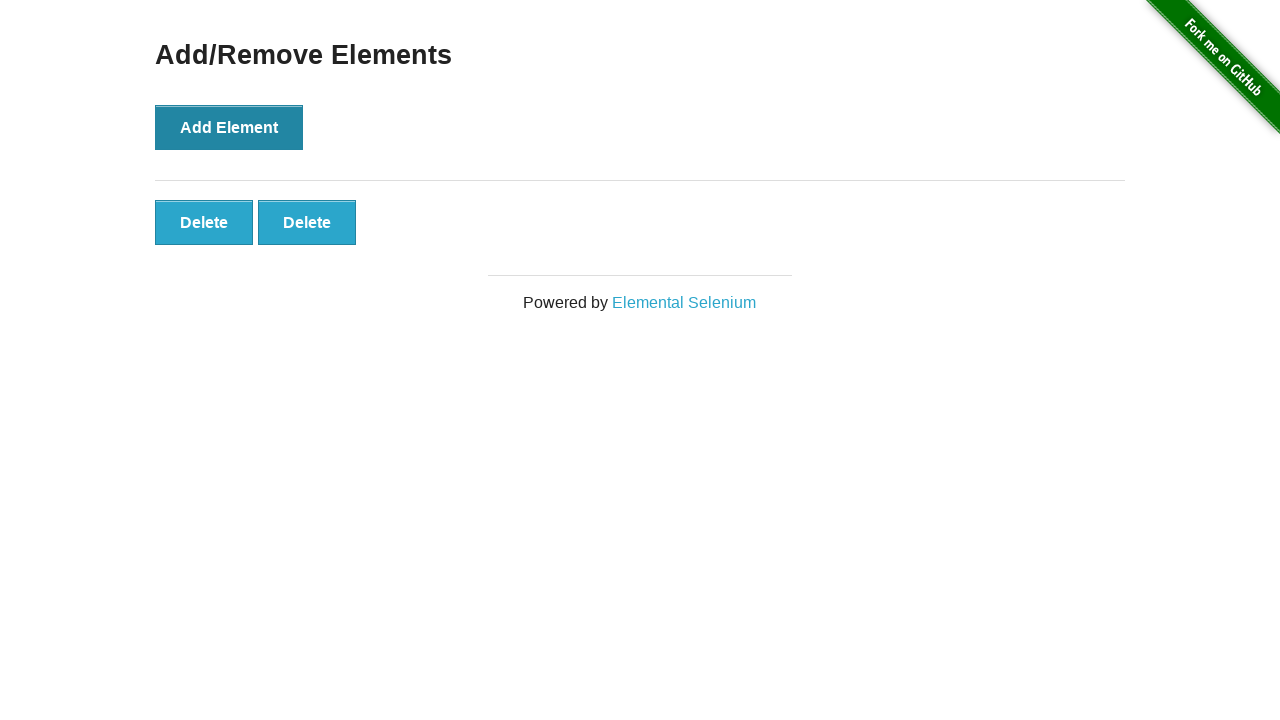

Clicked Add Element button (click 3 of 10) at (229, 127) on button:has-text('Add Element')
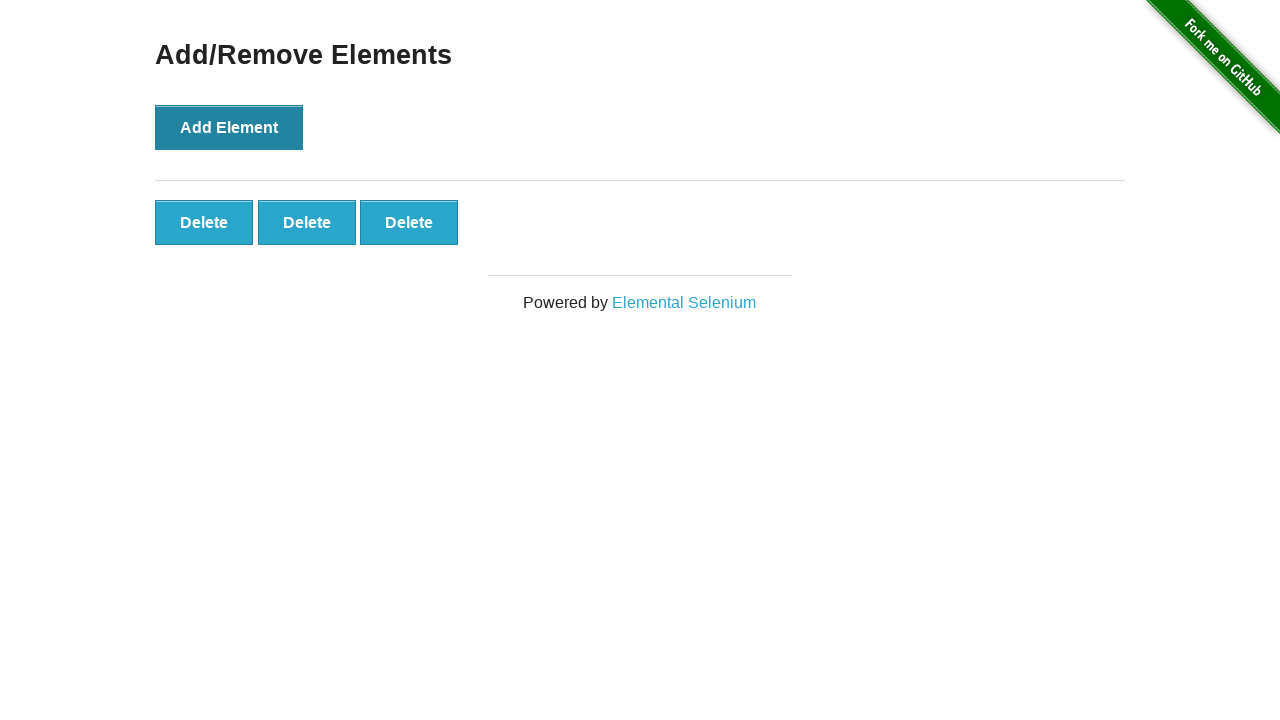

Clicked Add Element button (click 4 of 10) at (229, 127) on button:has-text('Add Element')
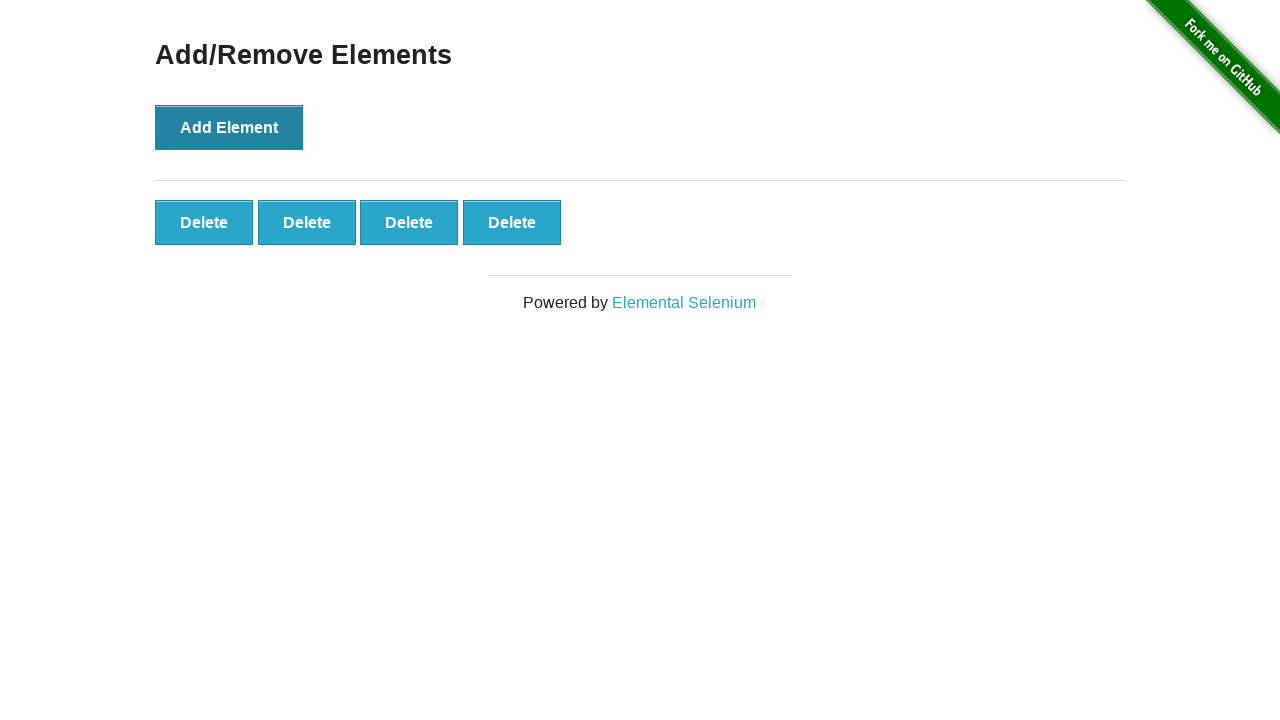

Clicked Add Element button (click 5 of 10) at (229, 127) on button:has-text('Add Element')
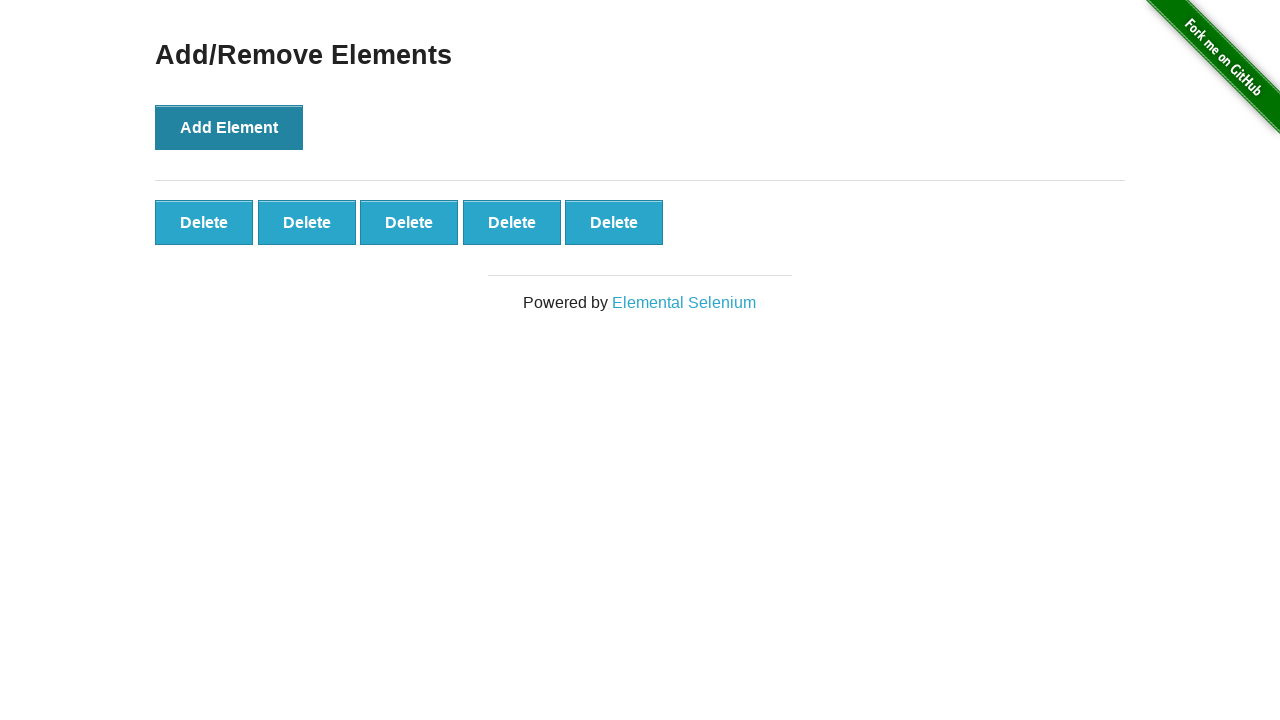

Clicked Add Element button (click 6 of 10) at (229, 127) on button:has-text('Add Element')
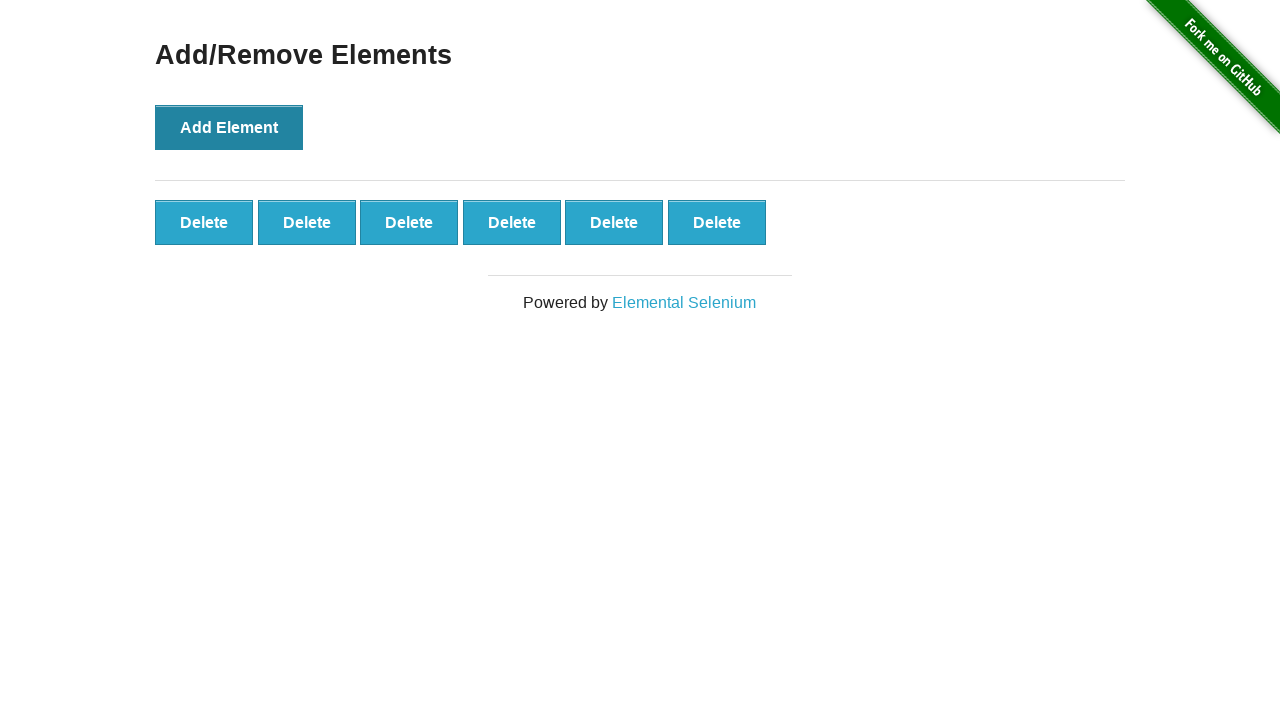

Clicked Add Element button (click 7 of 10) at (229, 127) on button:has-text('Add Element')
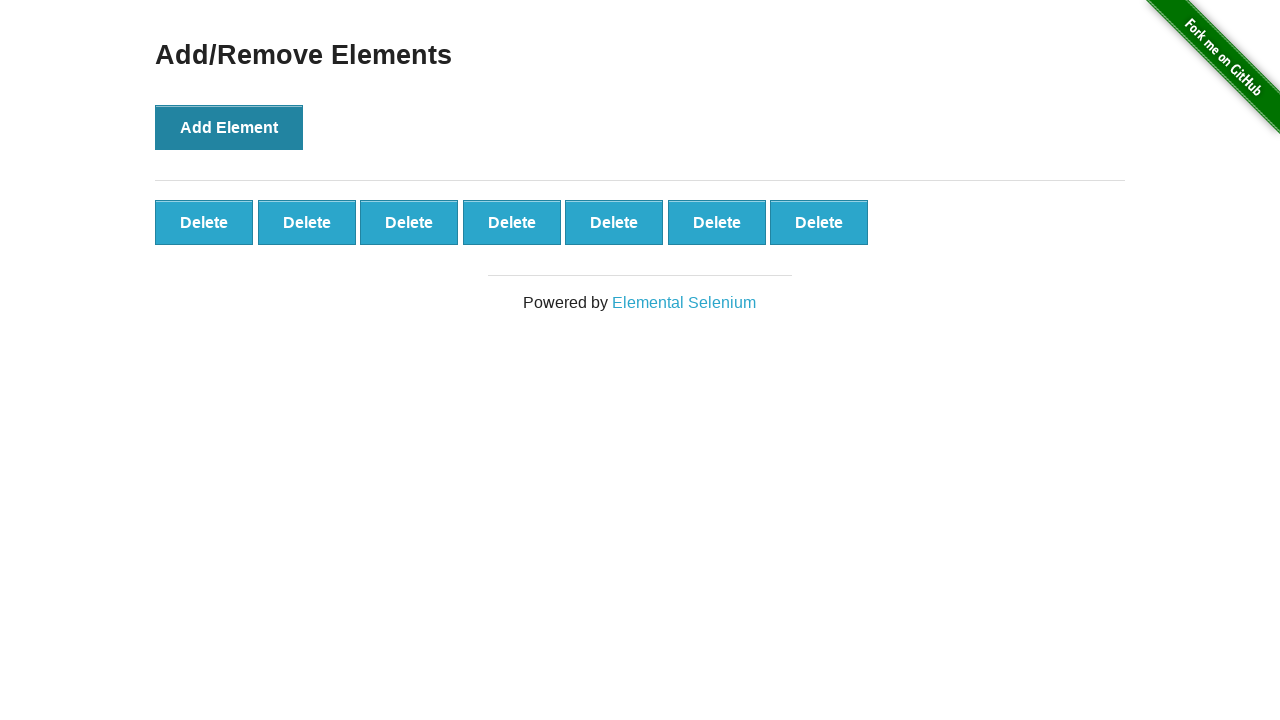

Clicked Add Element button (click 8 of 10) at (229, 127) on button:has-text('Add Element')
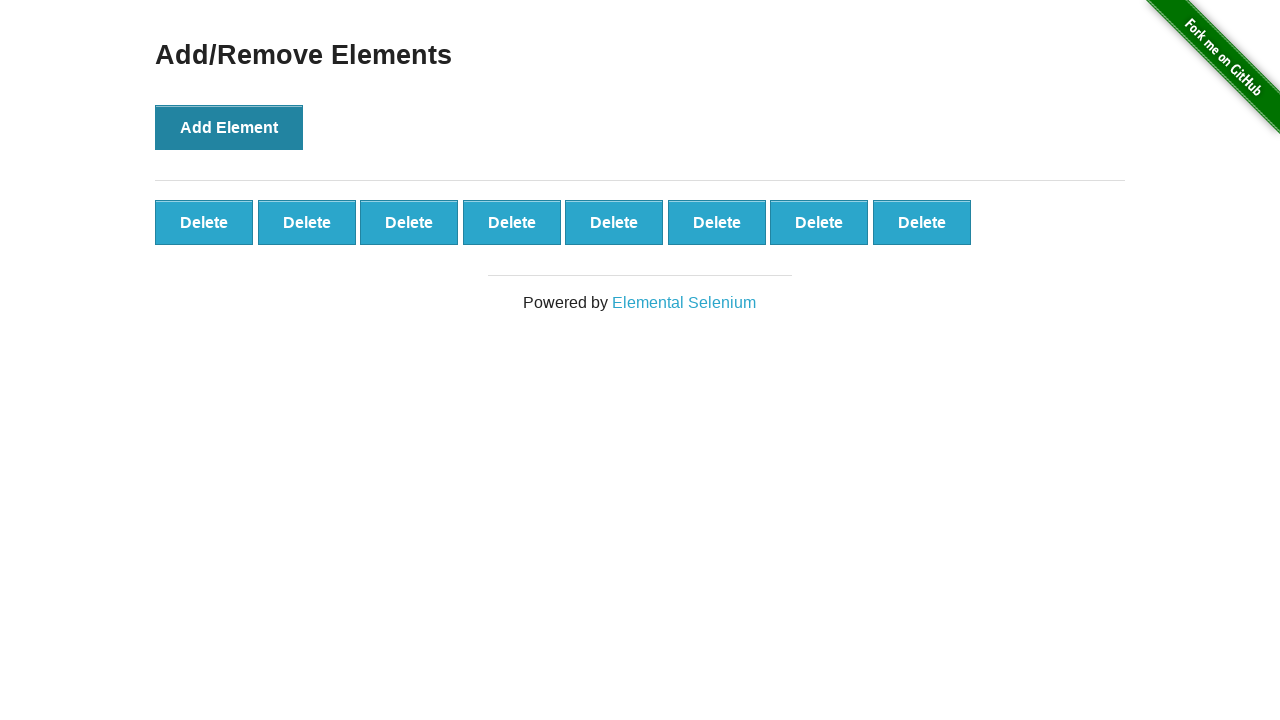

Clicked Add Element button (click 9 of 10) at (229, 127) on button:has-text('Add Element')
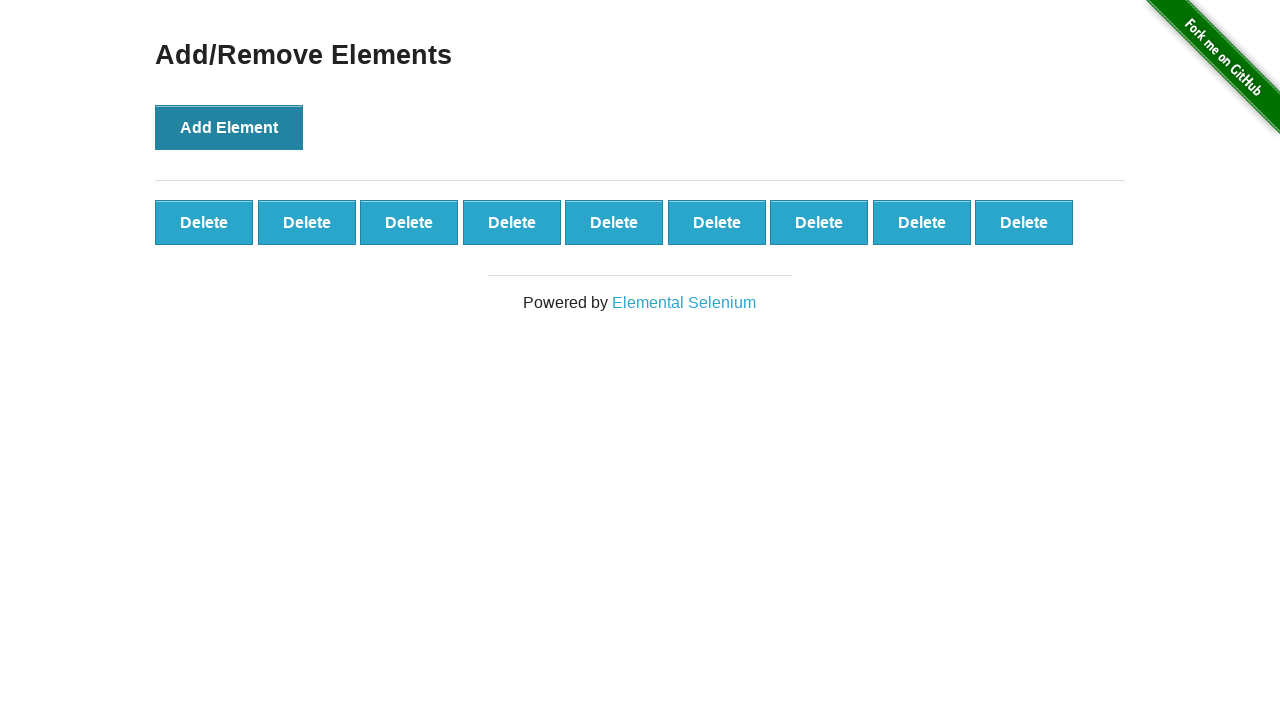

Clicked Add Element button (click 10 of 10) at (229, 127) on button:has-text('Add Element')
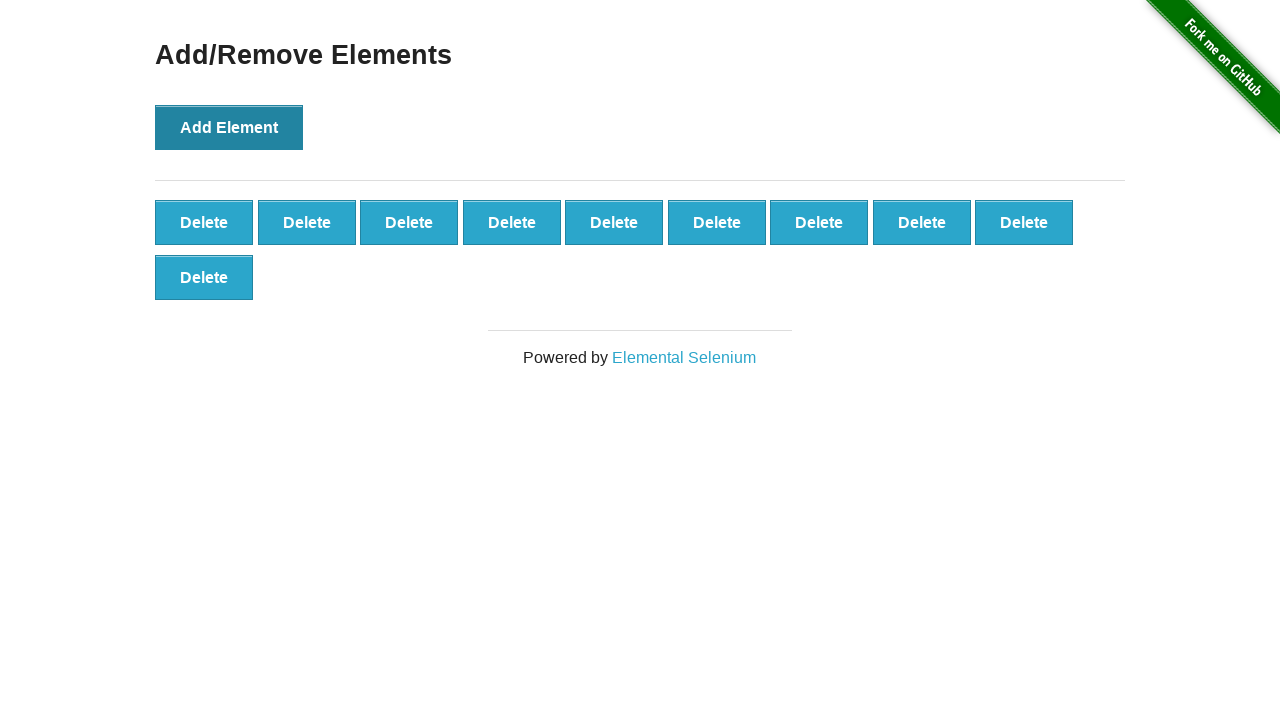

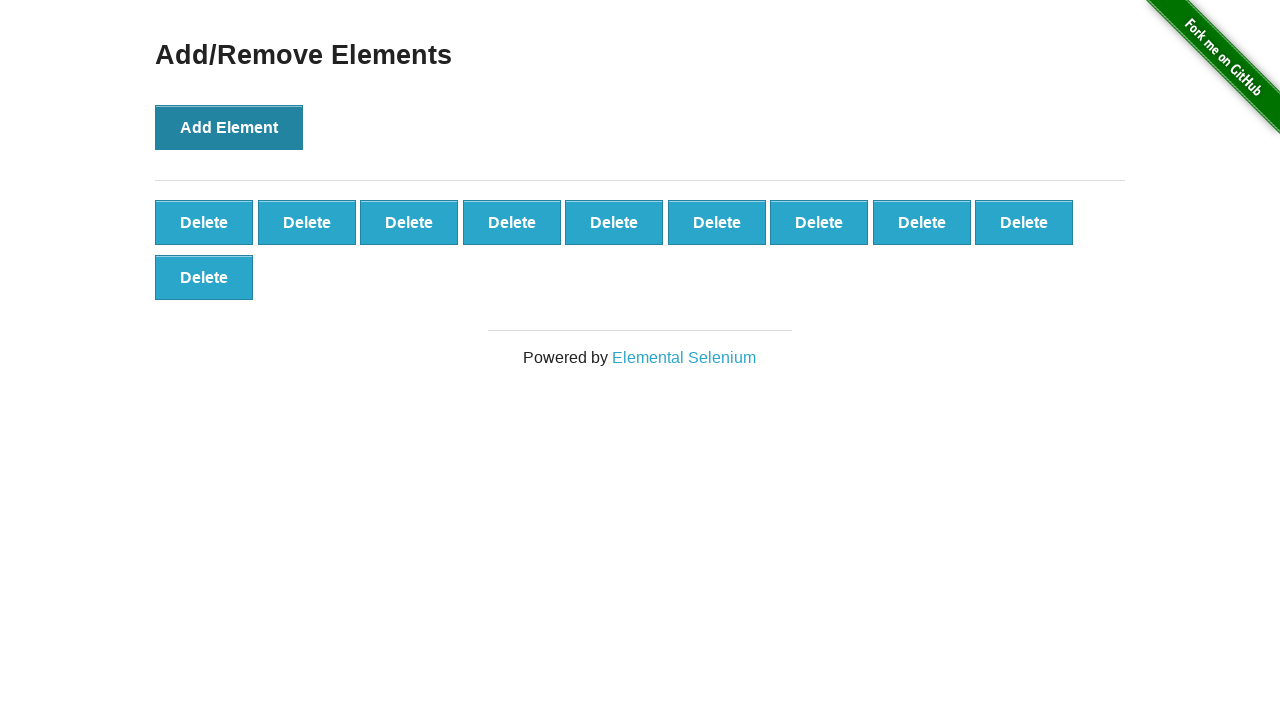